Tests navigation on maltapark.com by hovering over the "Cars & Parts" menu item and clicking on a submenu link to access the Cars category.

Starting URL: https://www.maltapark.com/

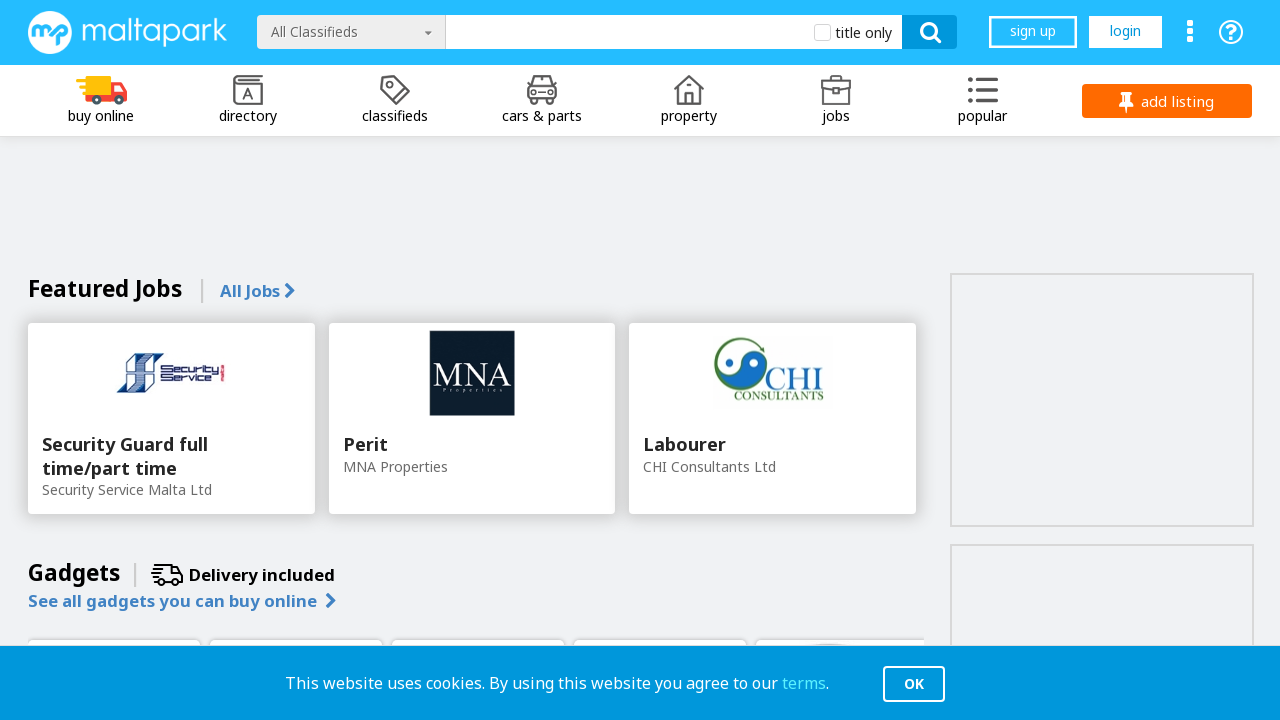

Hovered over 'Cars & Parts' menu item to reveal dropdown at (542, 99) on xpath=//html/body/div/header/div[2]/div/div/ul/li[4]/a
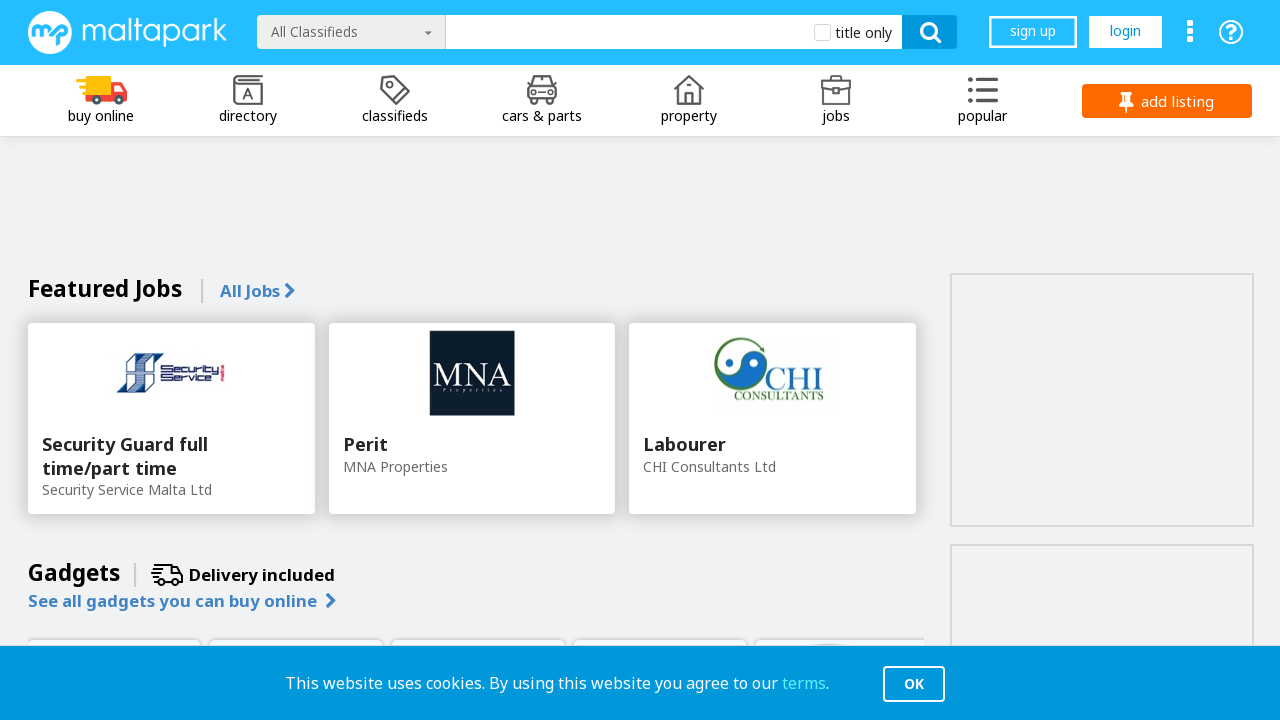

Clicked on Cars submenu link at (616, 167) on xpath=//html/body/div/header/div[2]/div/div/ul/li[4]/ul/li[2]/a
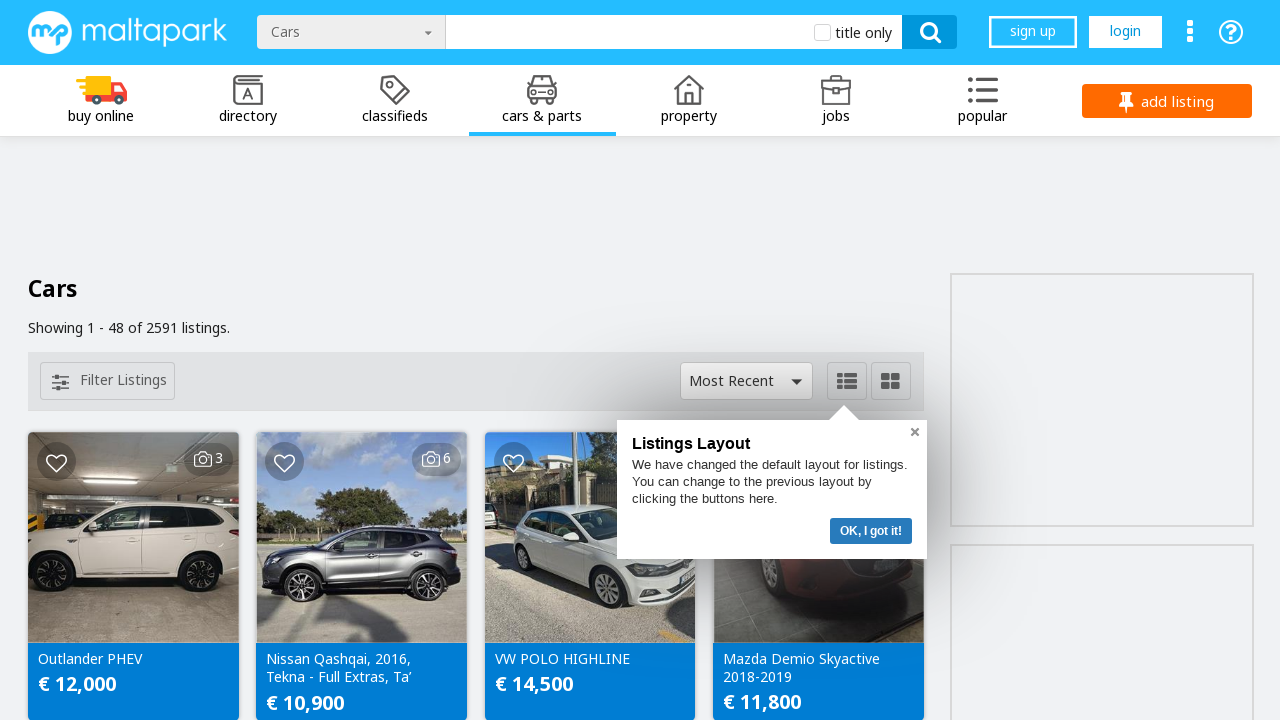

Cars category page loaded successfully
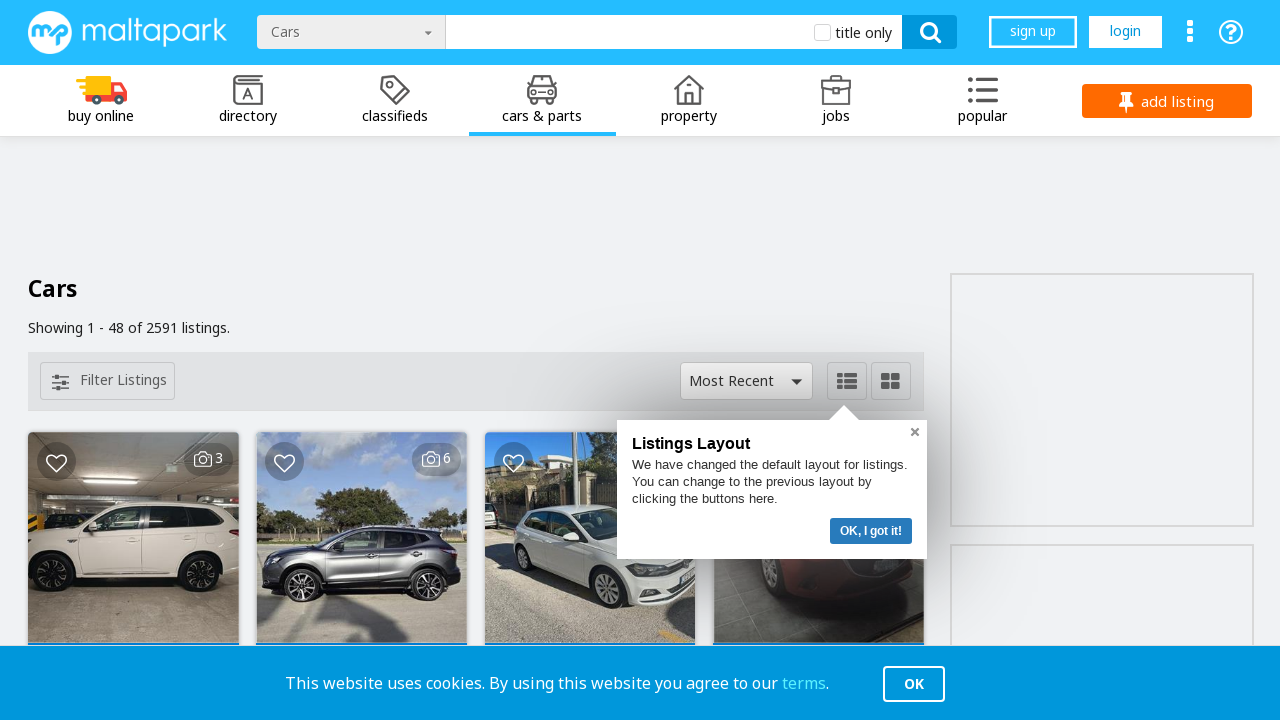

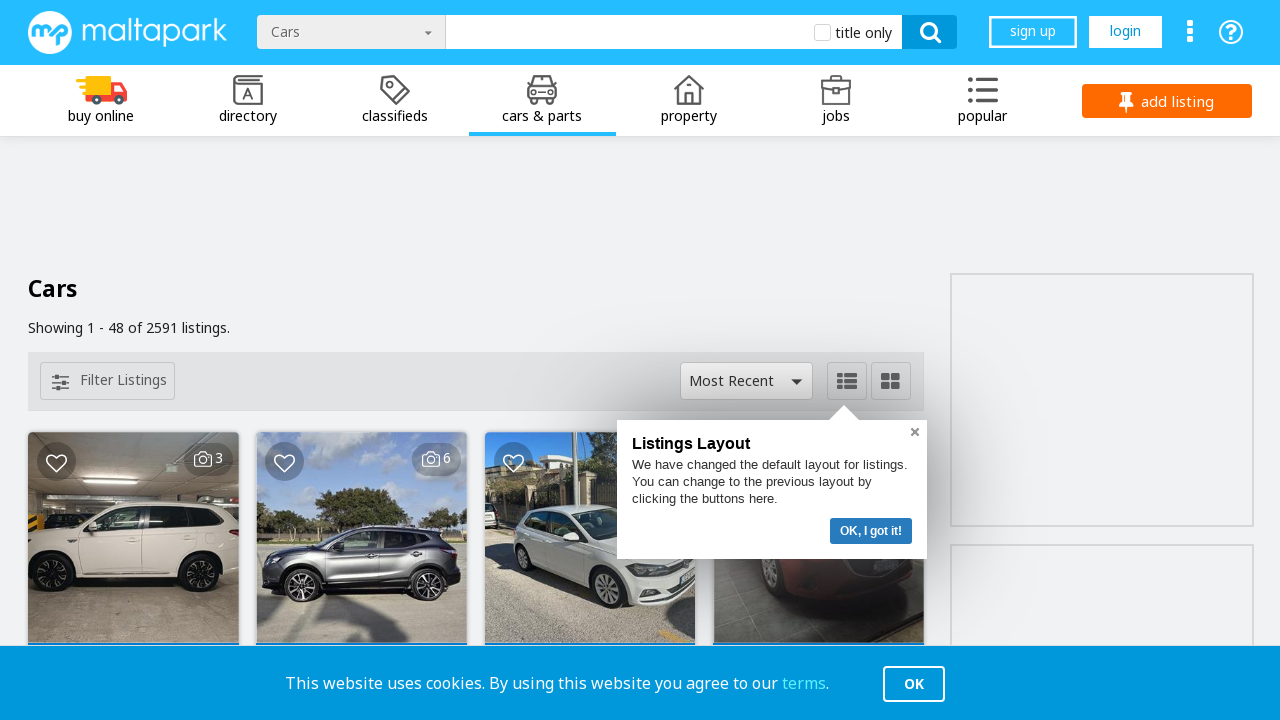